Tests a registration form by filling in first name, last name, and email fields, then submitting and verifying the success message.

Starting URL: http://suninjuly.github.io/registration1.html

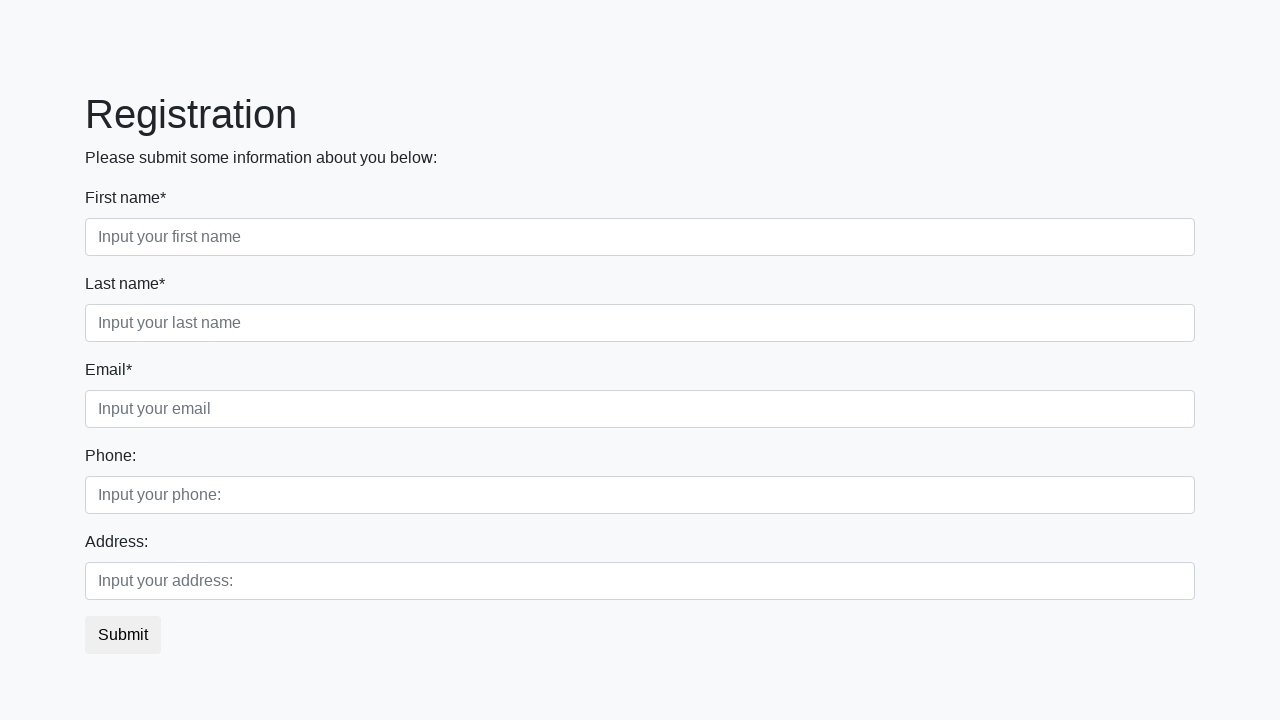

Navigated to registration form page
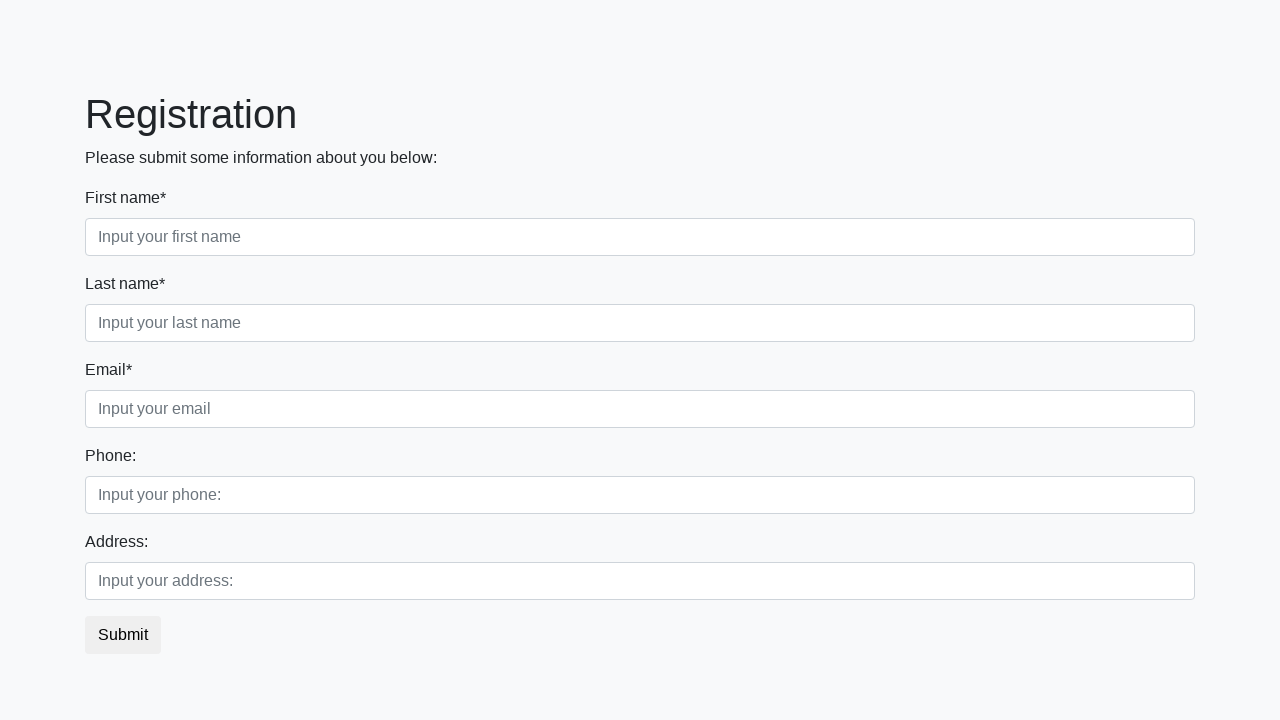

Filled first name field with 'Ivan' on input[placeholder='Input your first name']
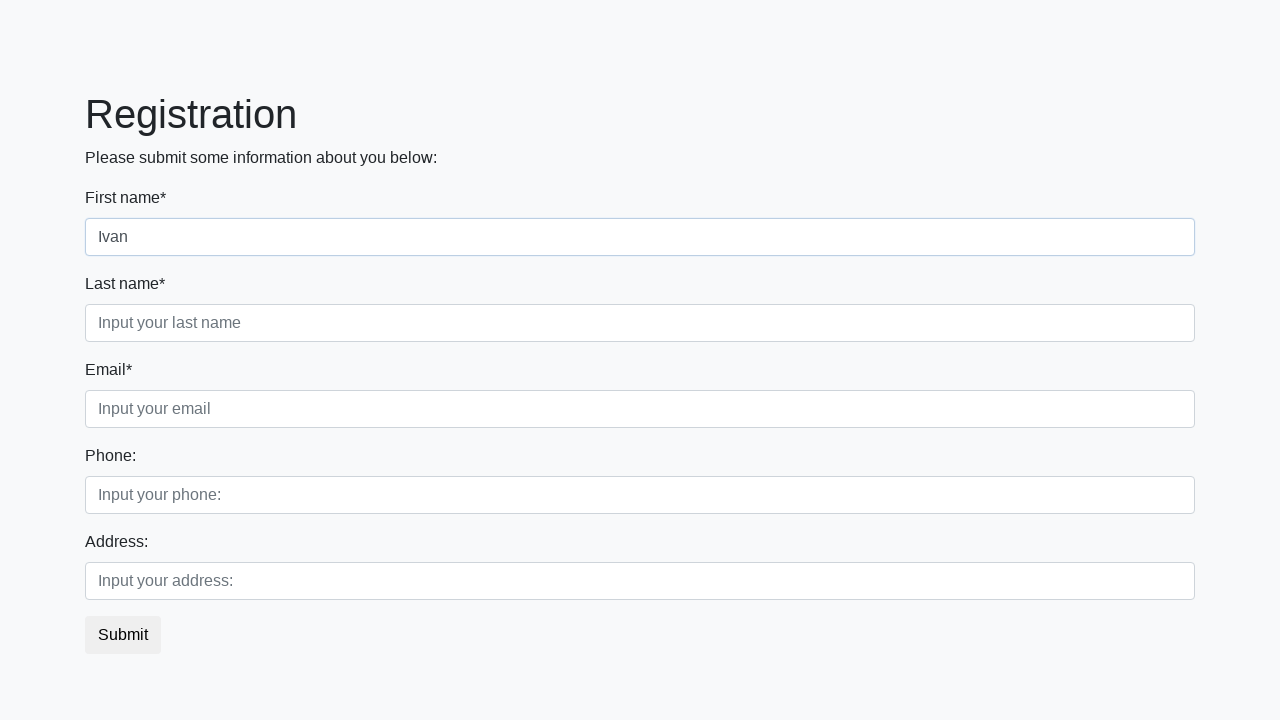

Filled last name field with 'Petrov' on input[placeholder='Input your last name']
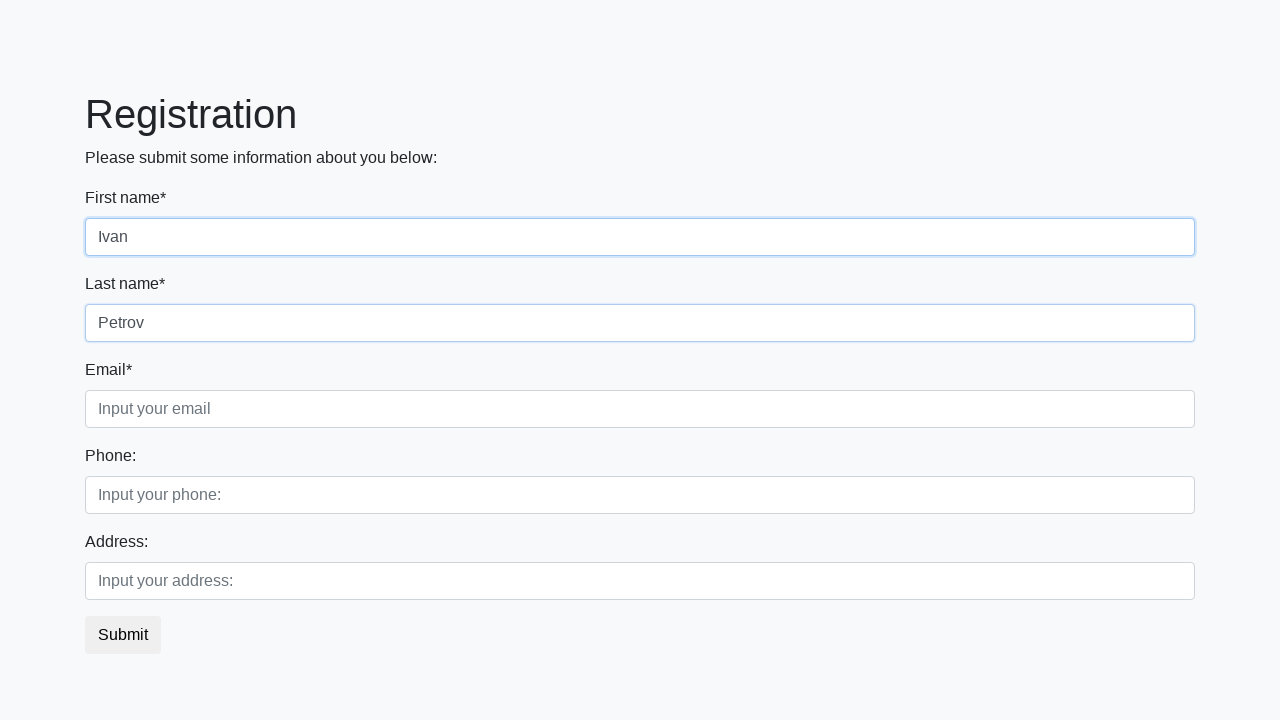

Filled email field with 'testuser@example.com' on input[placeholder='Input your email']
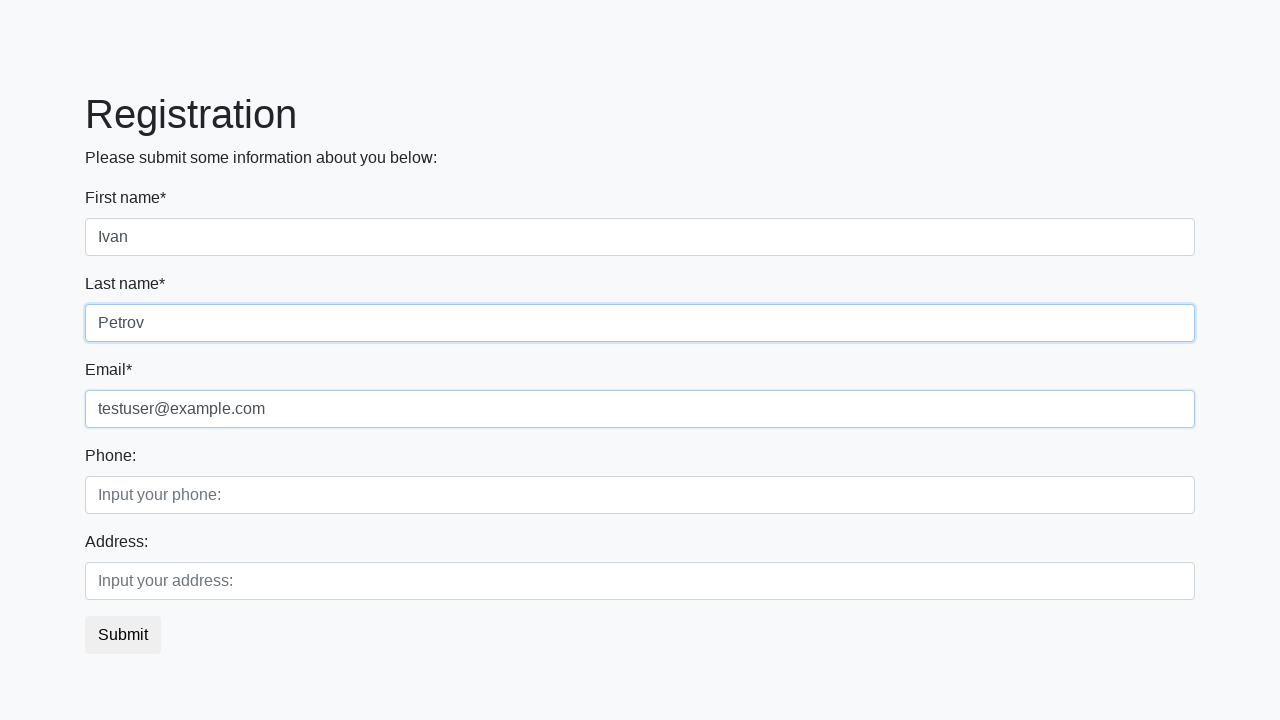

Clicked submit button to register at (123, 635) on button.btn
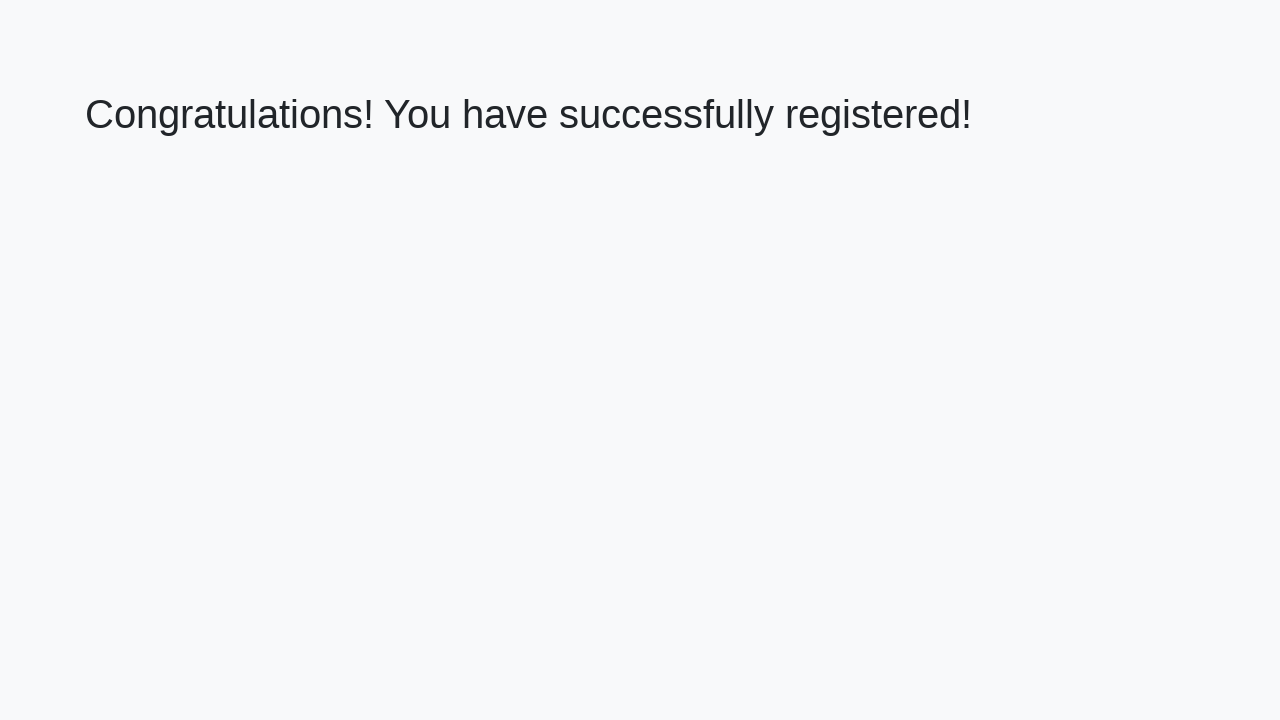

Retrieved success message text
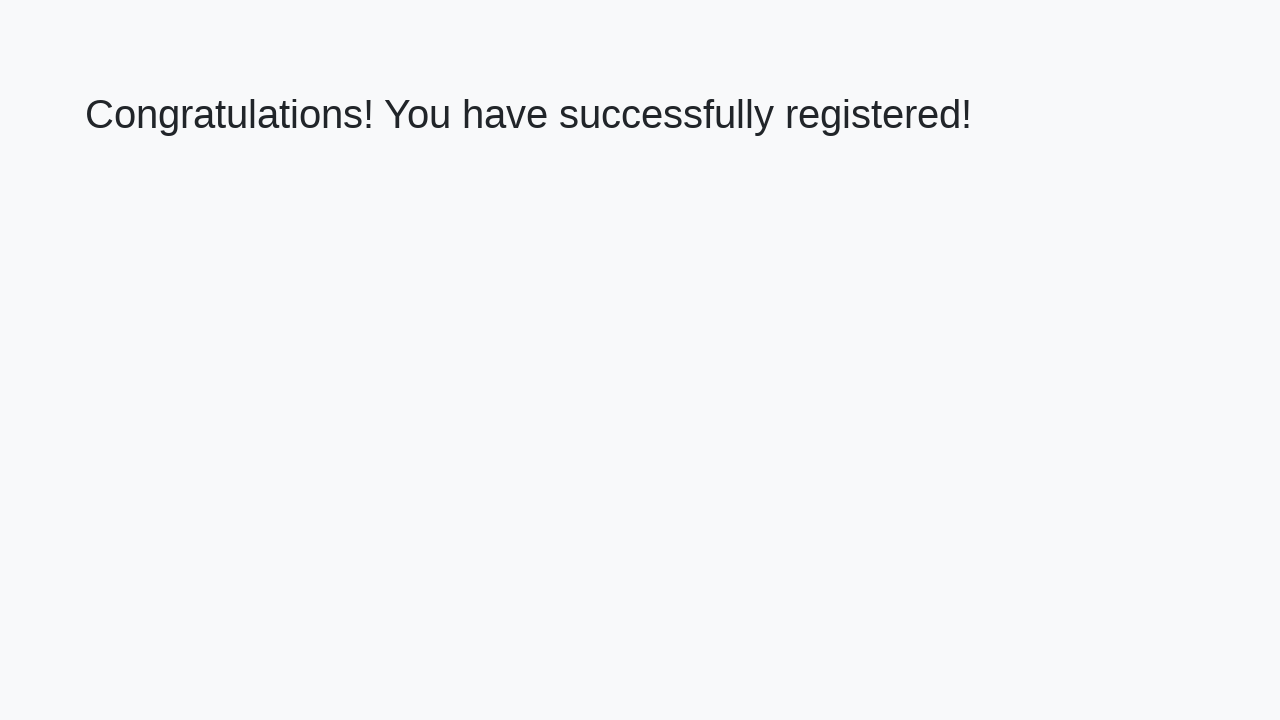

Verified success message: 'Congratulations! You have successfully registered!'
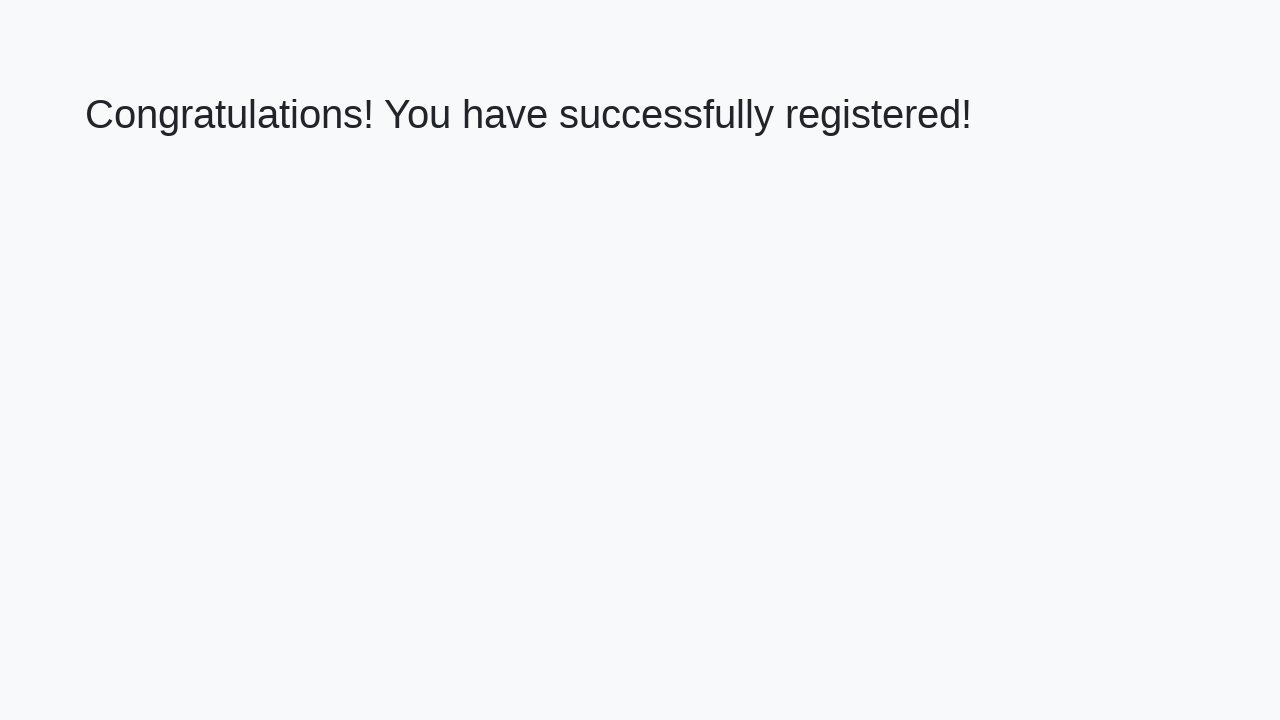

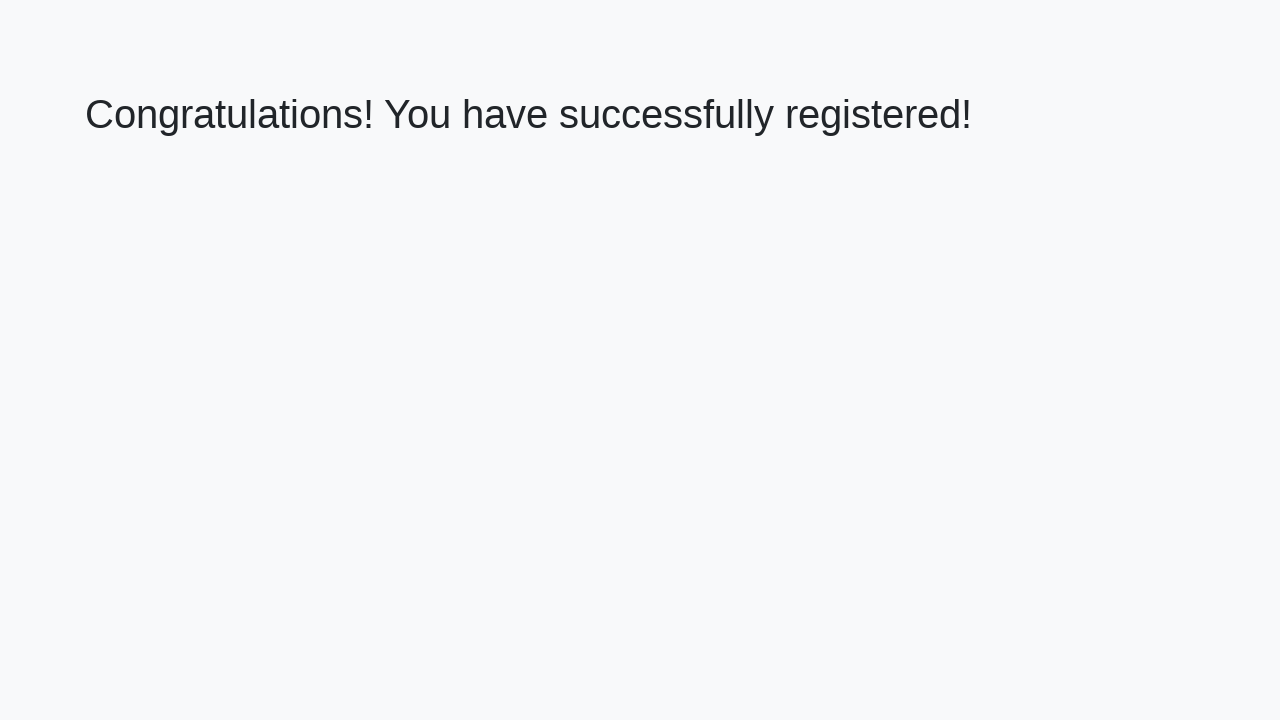